Tests selecting multiple checkbox options by clicking Automation and Performance checkboxes

Starting URL: https://artoftesting.com/samplesiteforselenium

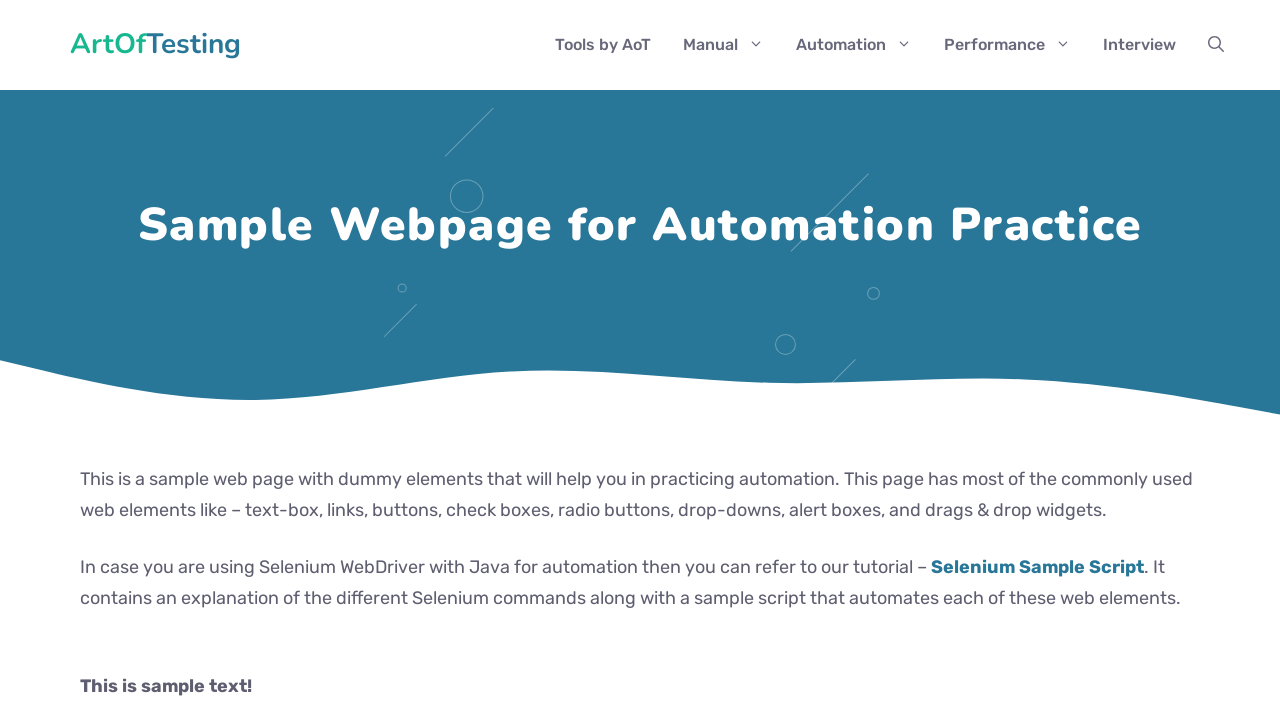

Clicked Automation checkbox at (86, 360) on .Automation
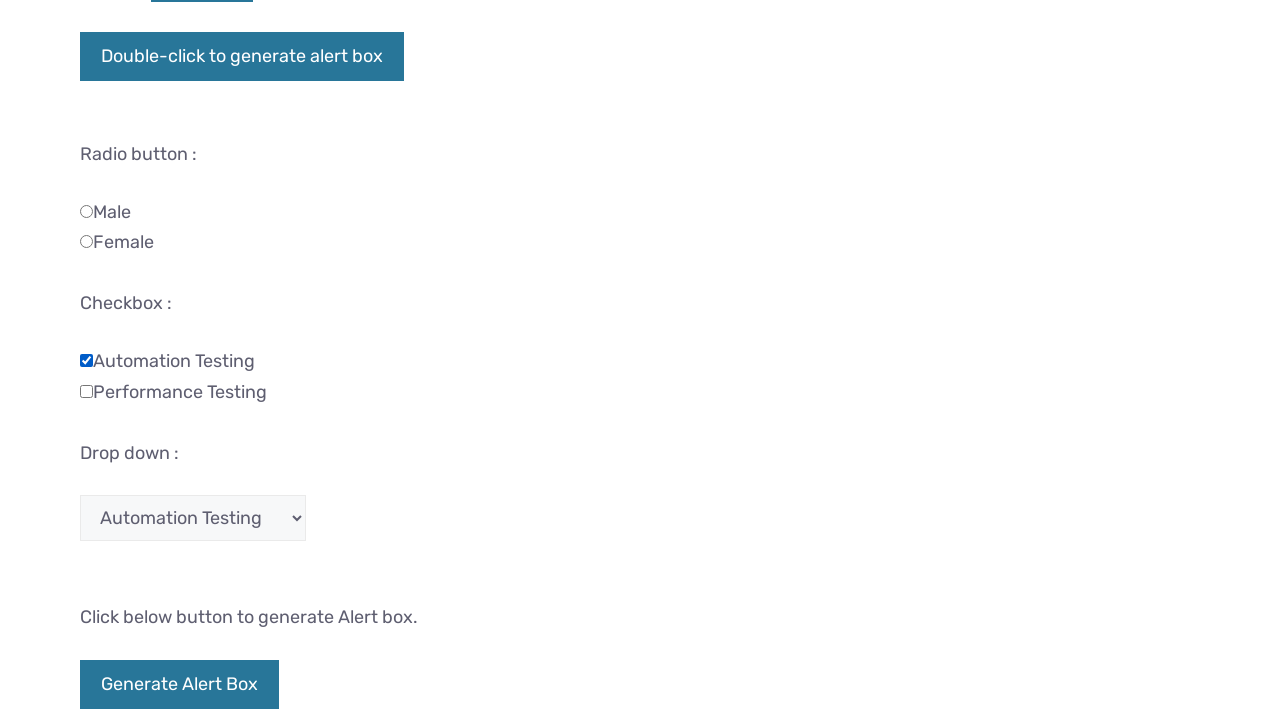

Clicked Performance checkbox at (86, 391) on .Performance
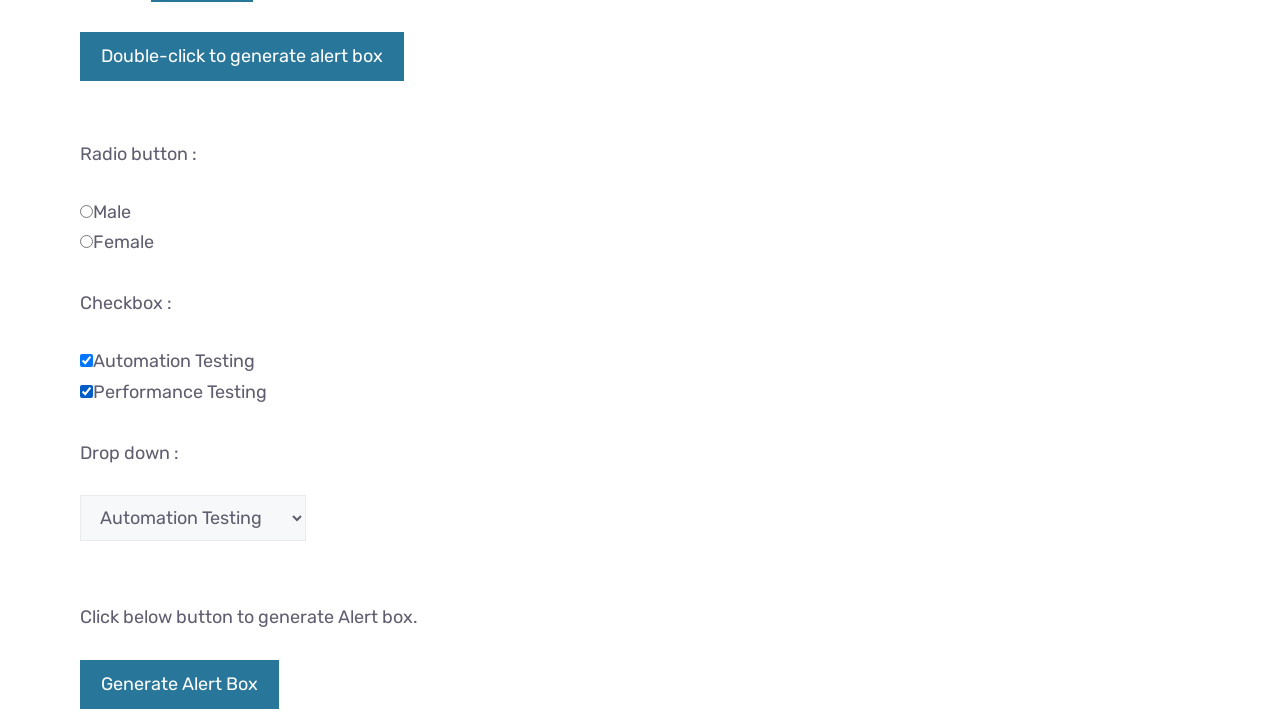

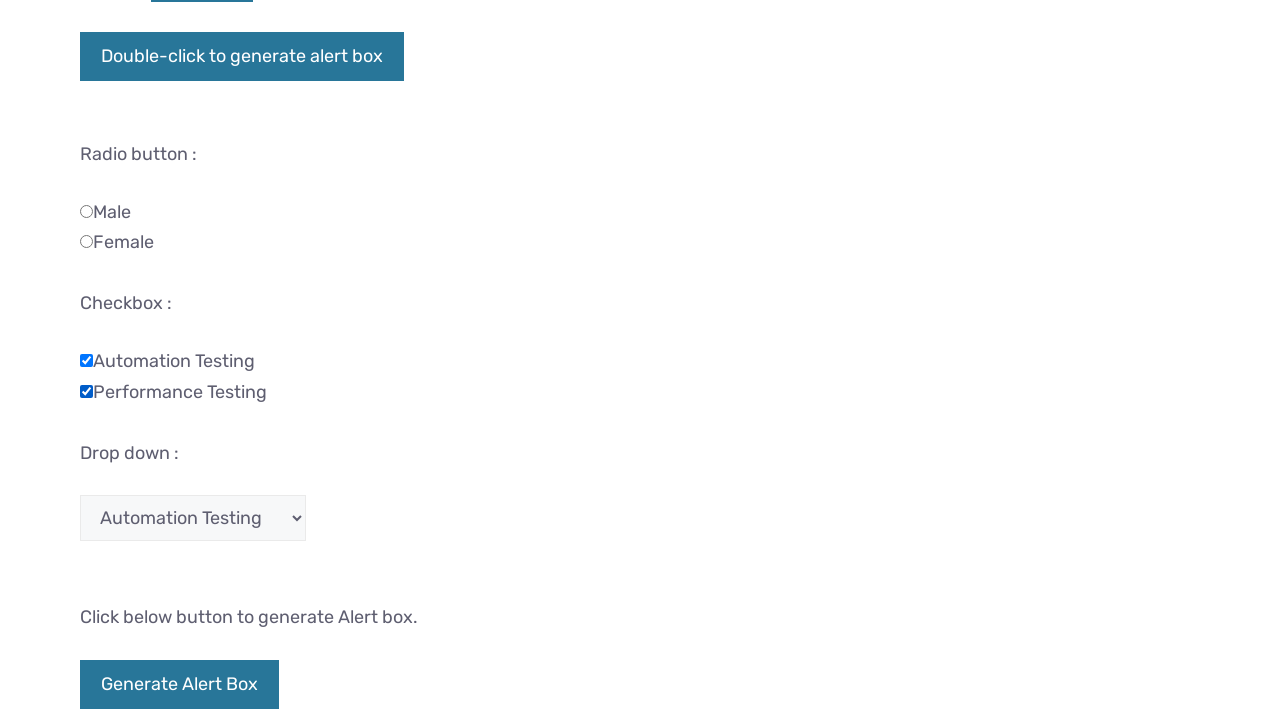